Tests that static assets (JS and CSS files) load correctly with the proper base path for the GitHub Pages deployment.

Starting URL: https://wabbazzar.github.io/quizly

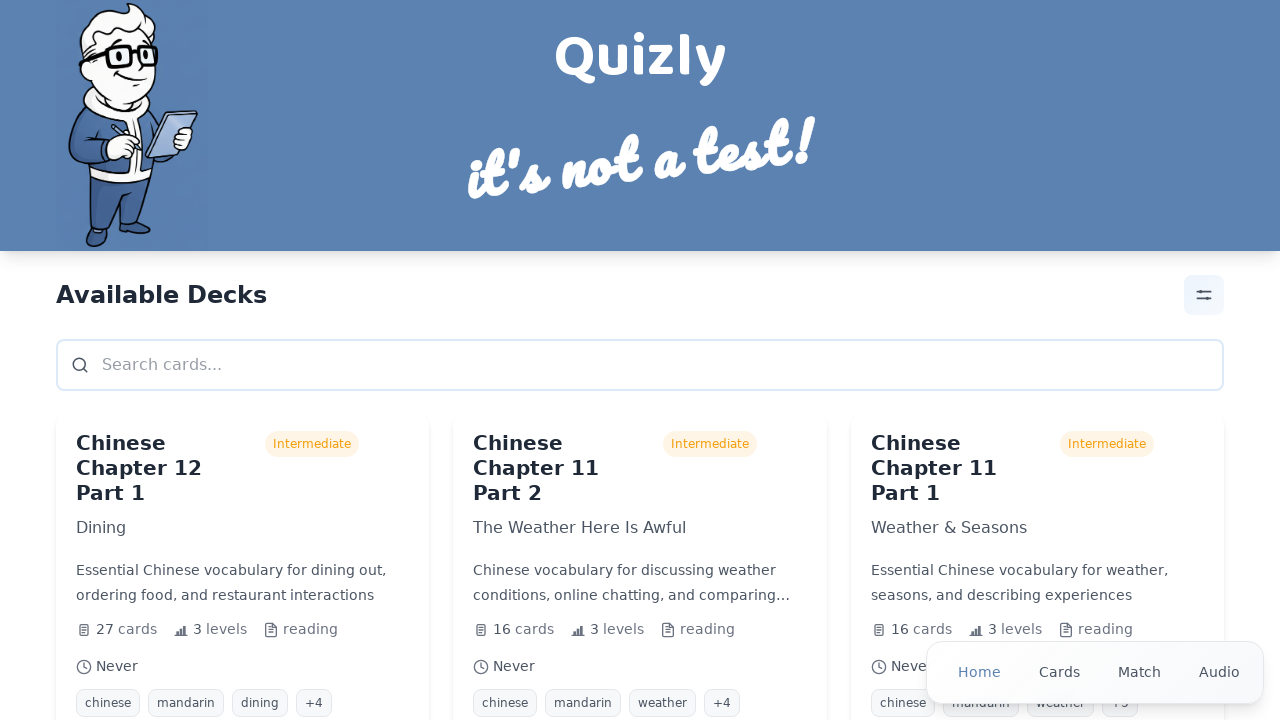

Waited for all network requests to complete
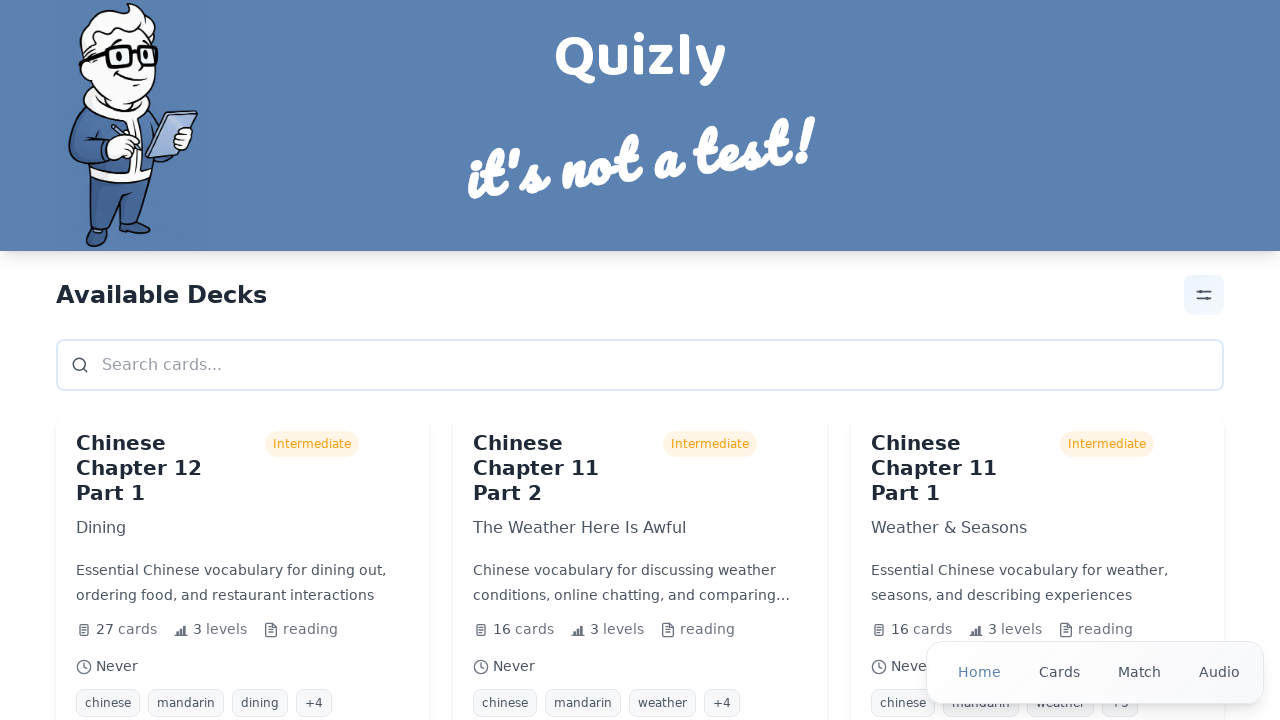

Verified root element is present and visible, confirming static assets loaded with correct base path
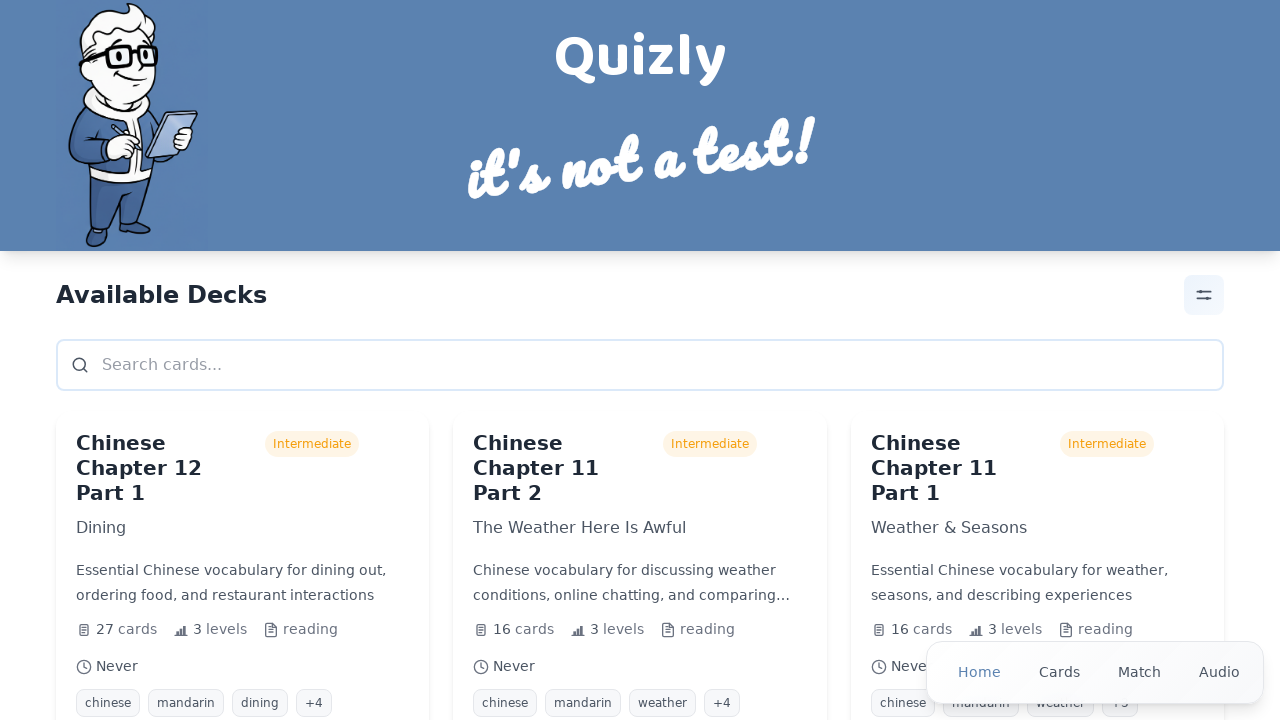

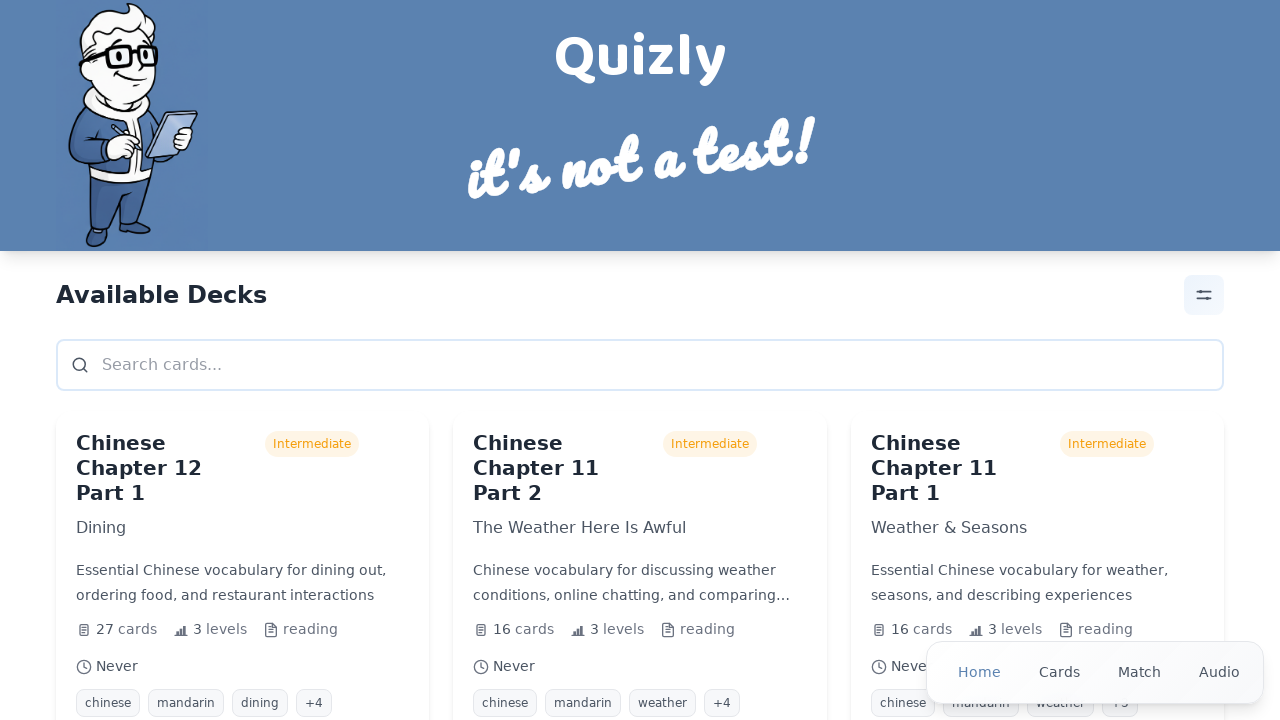